Selects an option from a dropdown menu using visible text

Starting URL: http://only-testing-blog.blogspot.in/2014/01/textbox.html

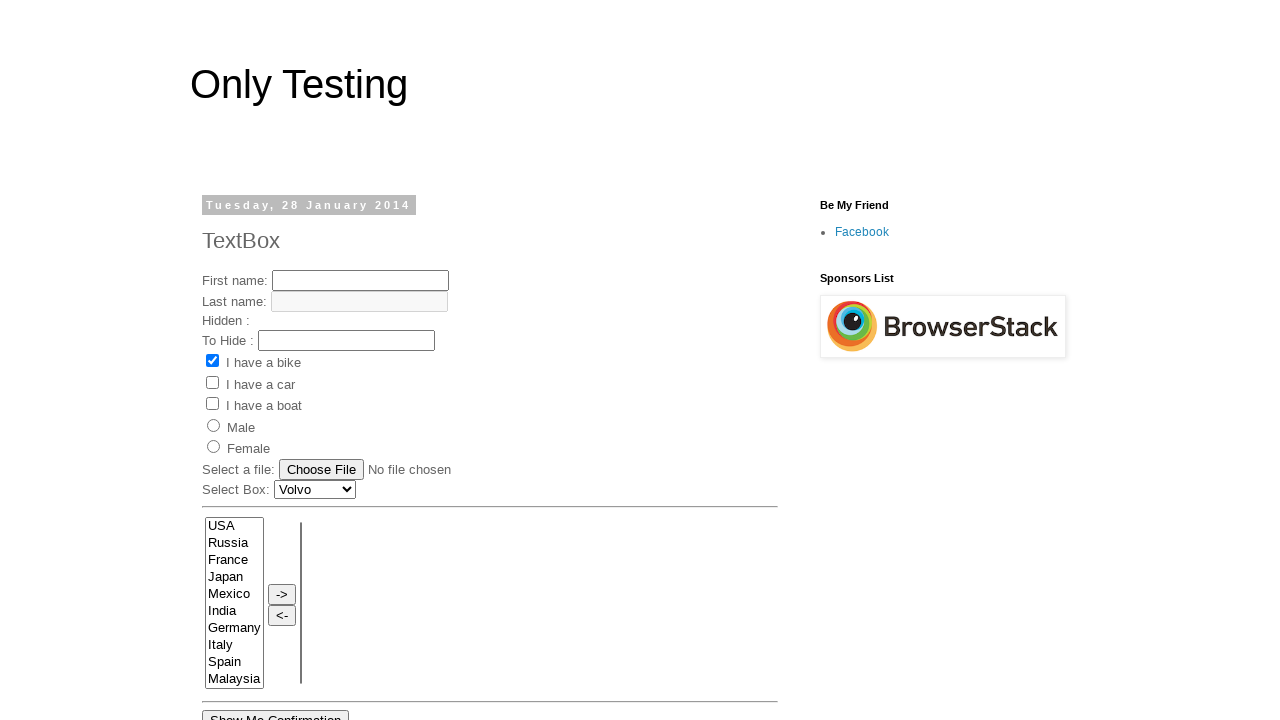

Navigated to textbox test page
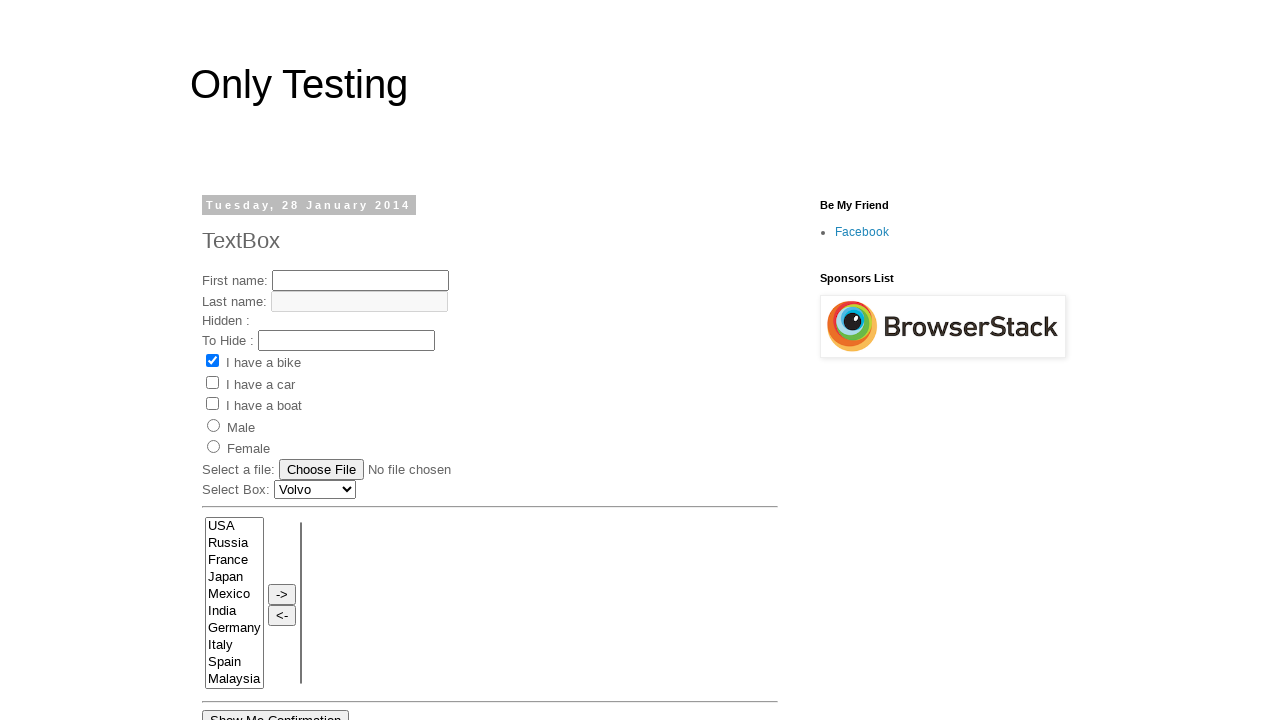

Selected 'Audi' from the car list dropdown by visible text on #Carlist
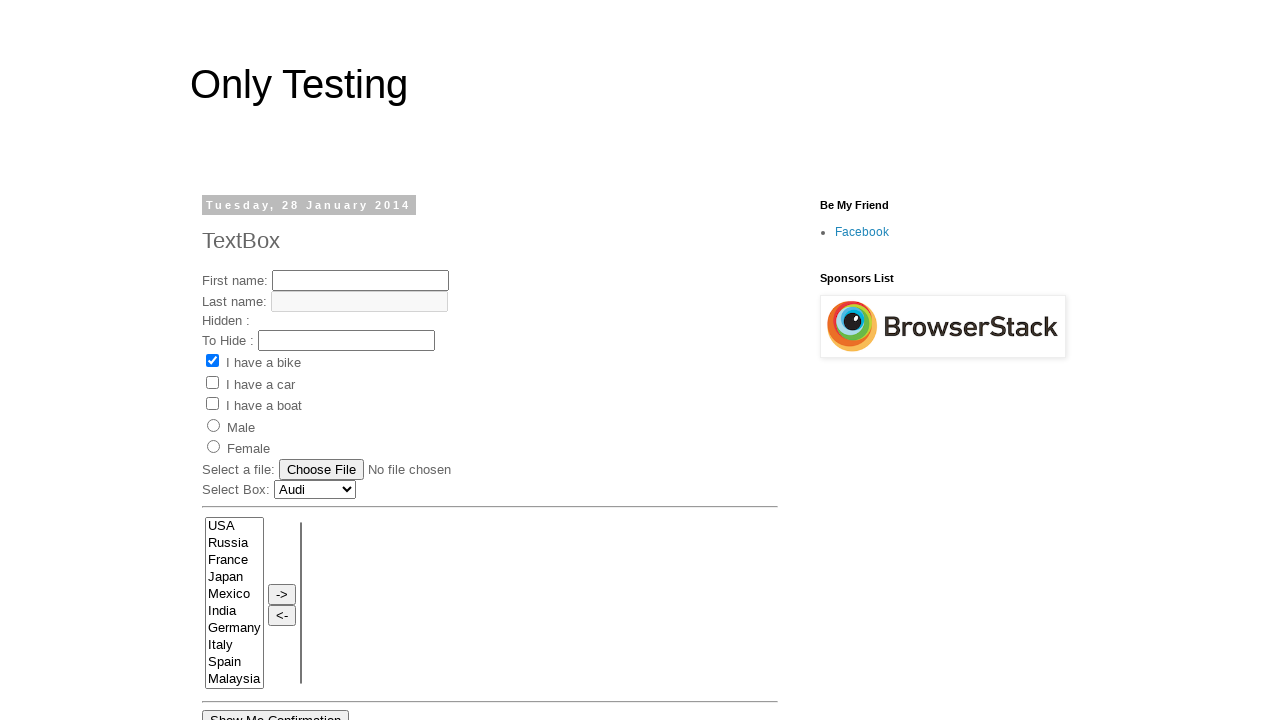

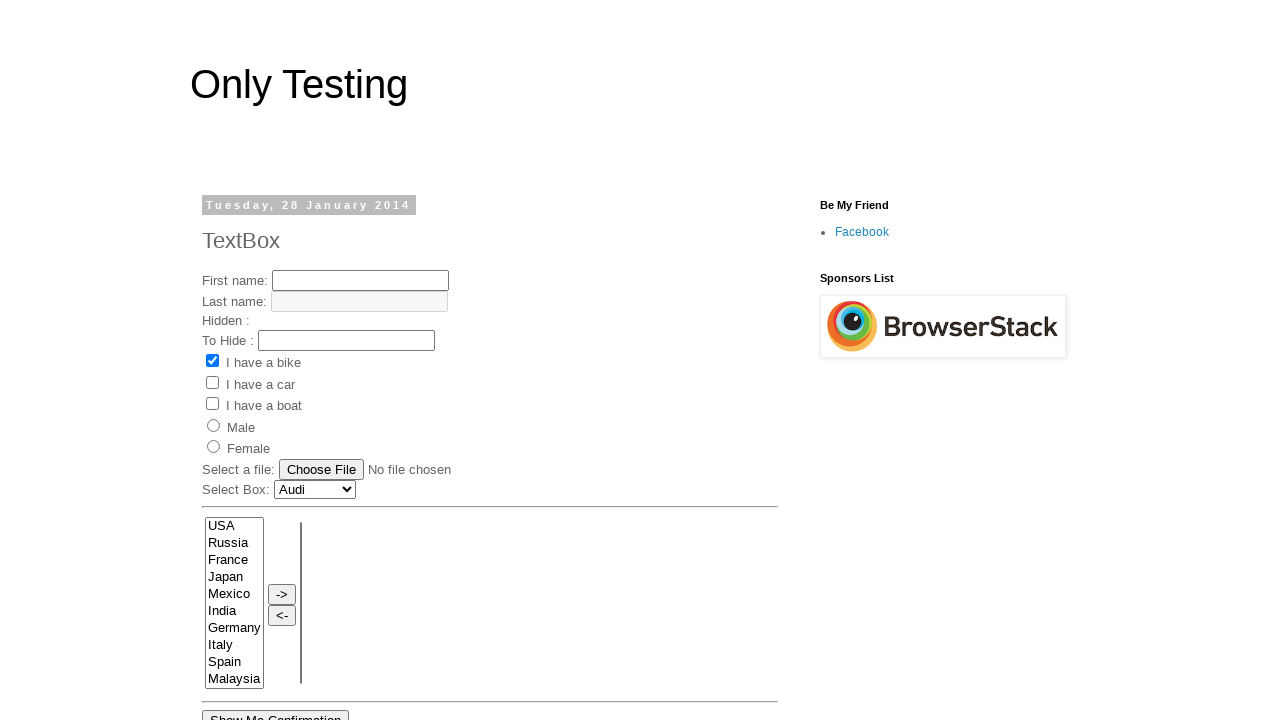